Tests subtraction with opposite signed numbers to verify sign handling in subtraction

Starting URL: https://testsheepnz.github.io/BasicCalculator.html

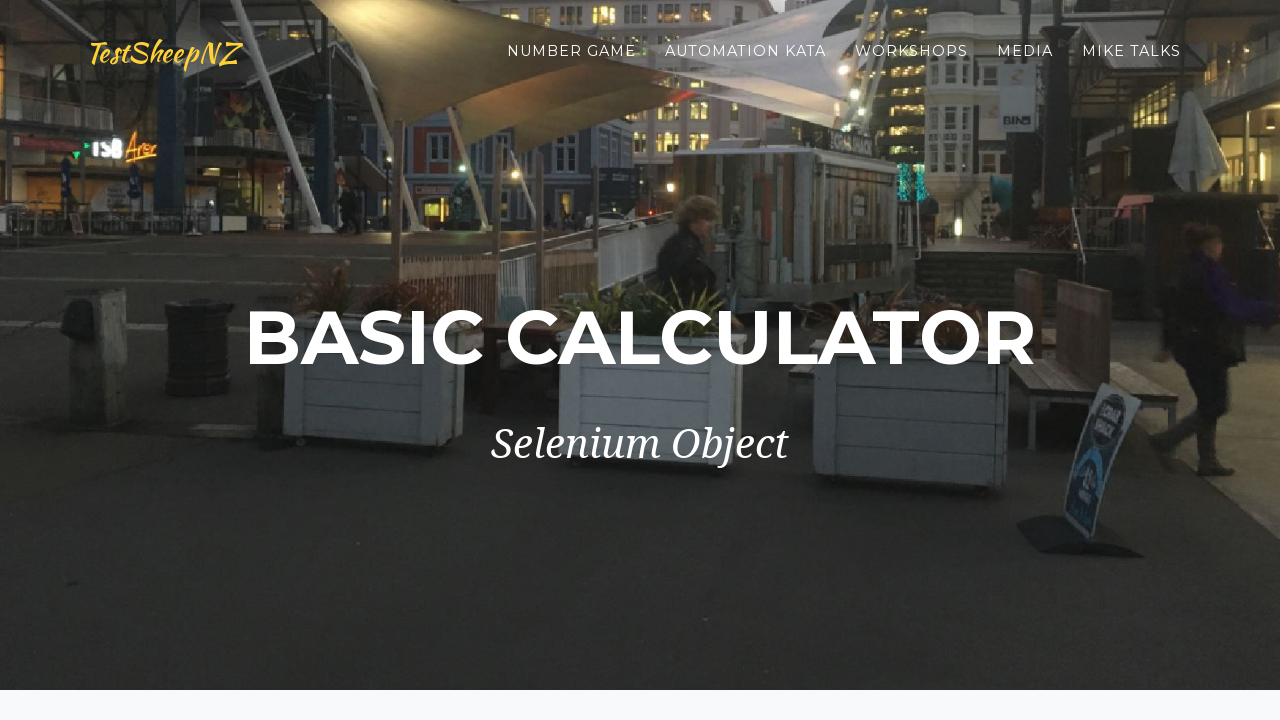

Clicked clear button to reset form at (404, 485) on #clearButton
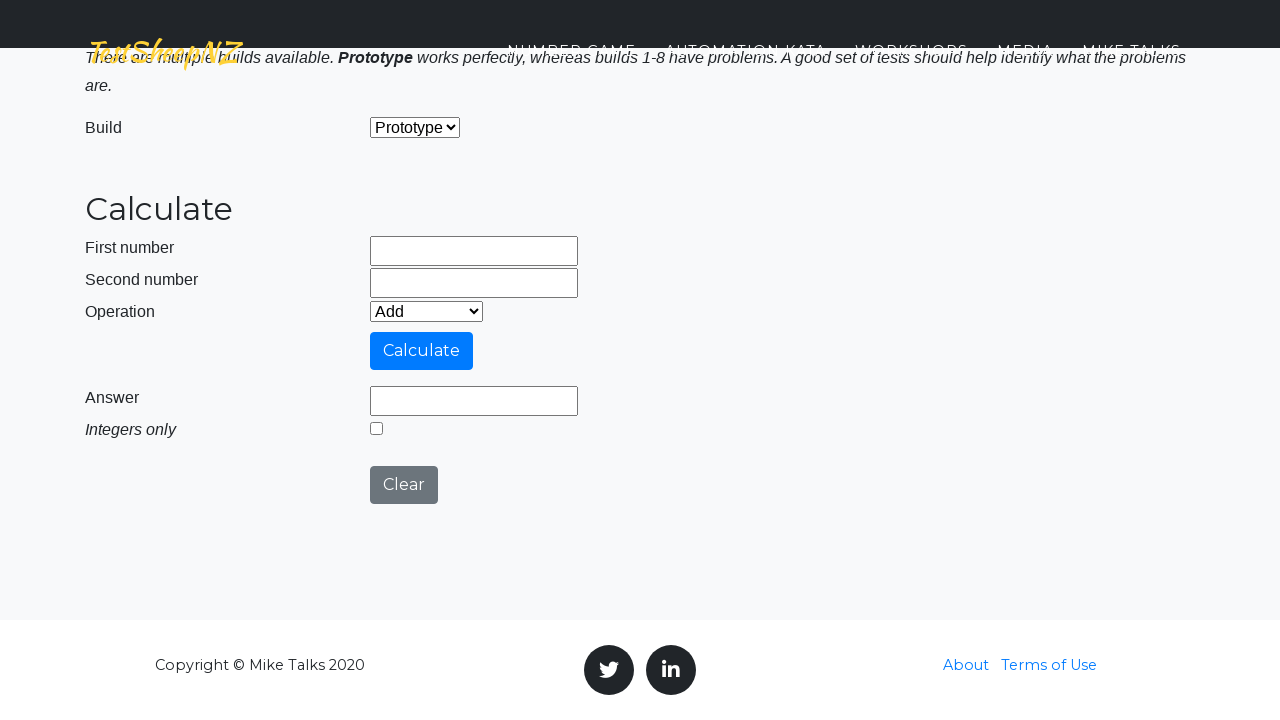

Filled first number field with 9999999999 on #number1Field
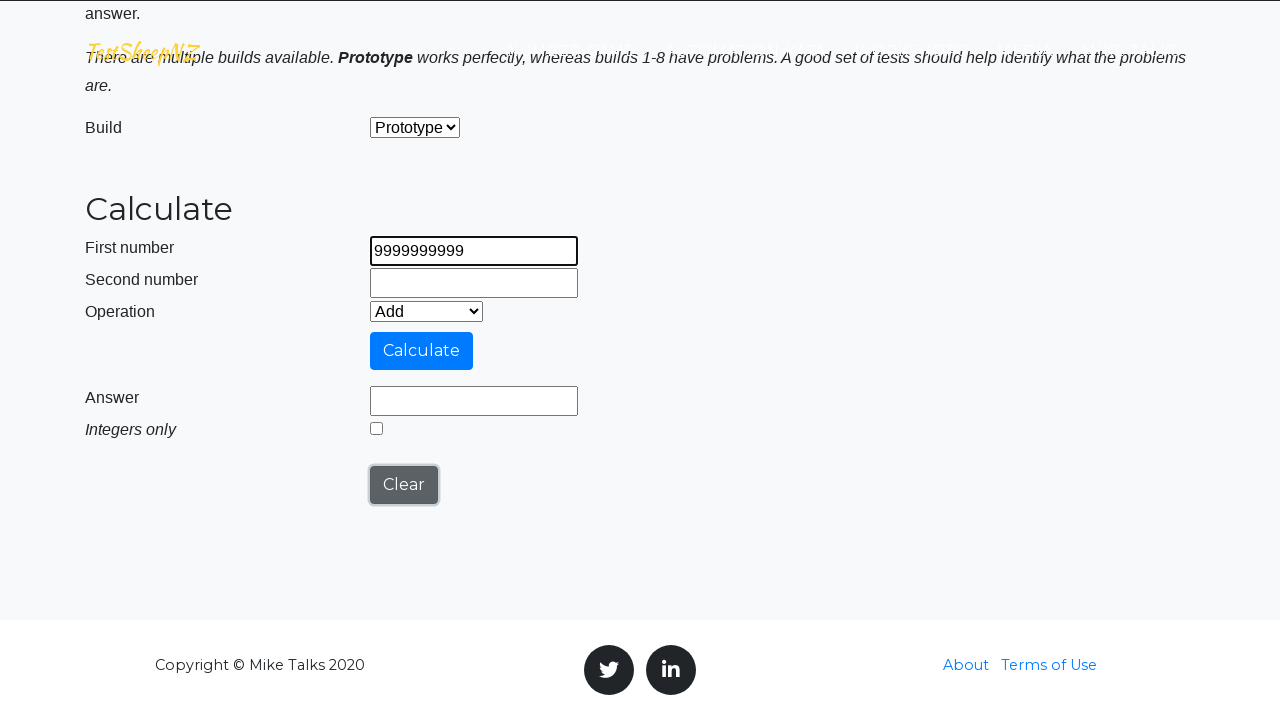

Filled second number field with -999999999 (negative) on #number2Field
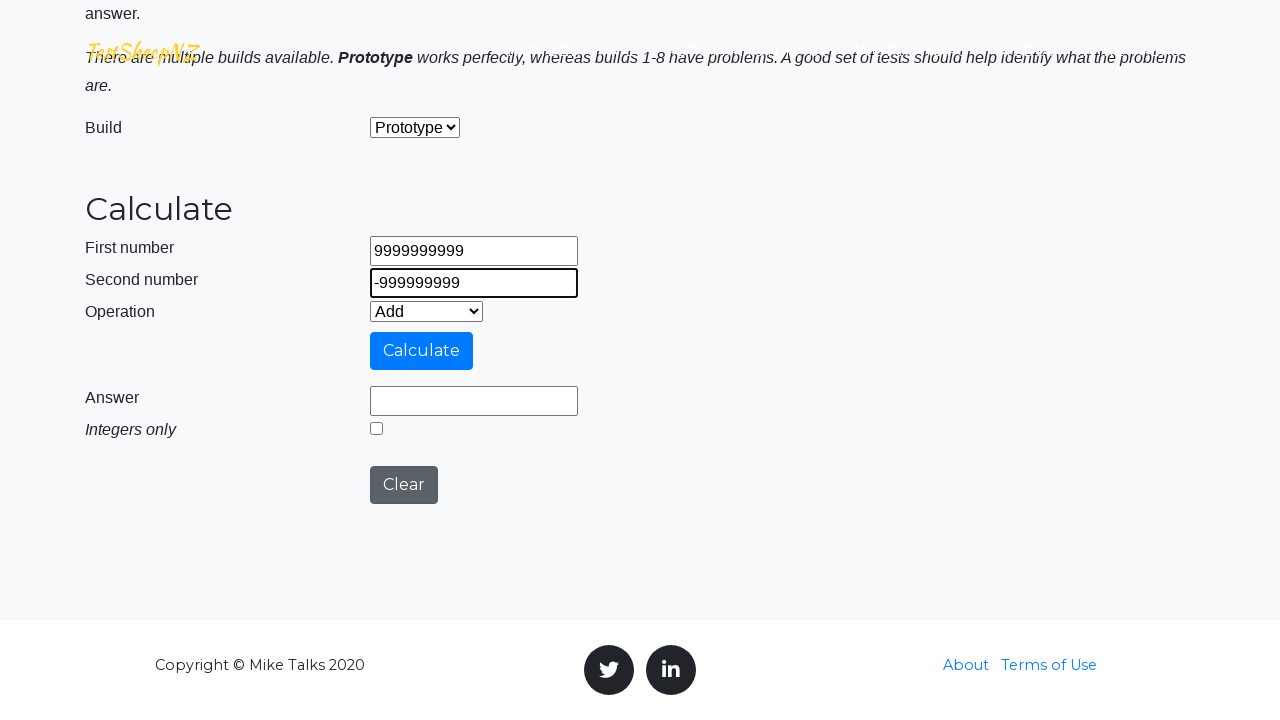

Selected Subtract operation from dropdown on #selectOperationDropdown
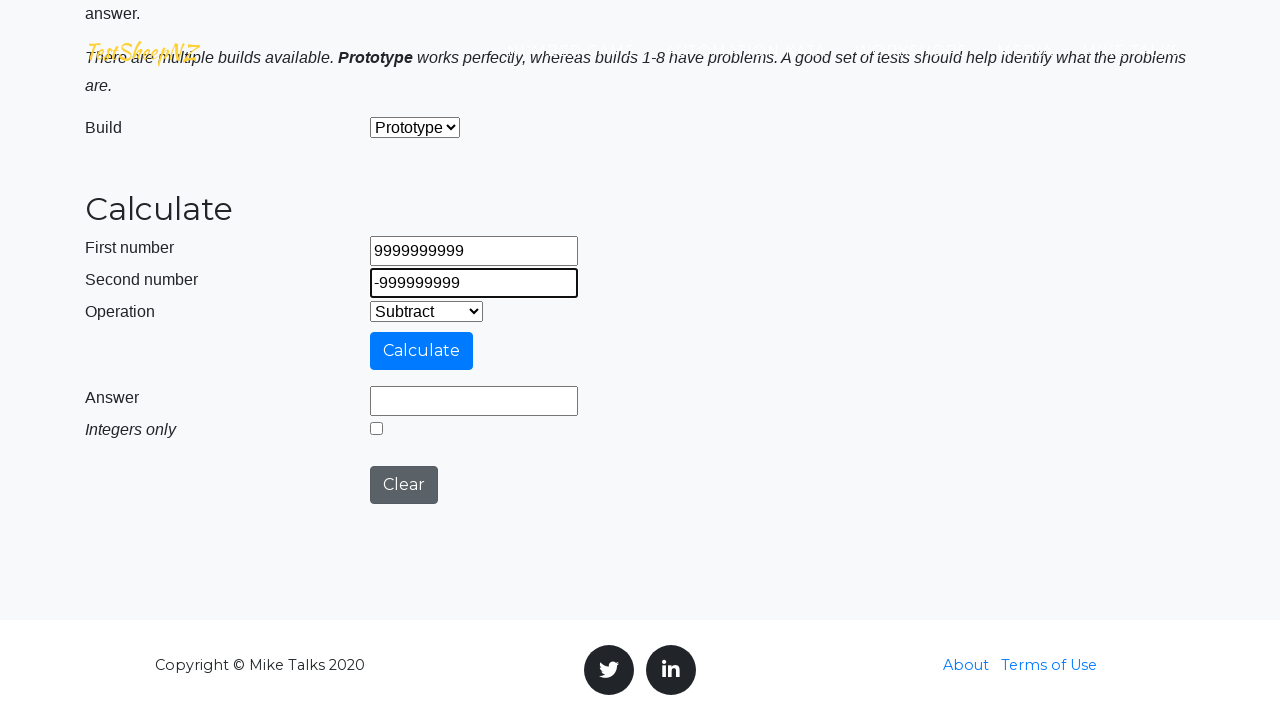

Clicked calculate button to perform subtraction at (422, 351) on #calculateButton
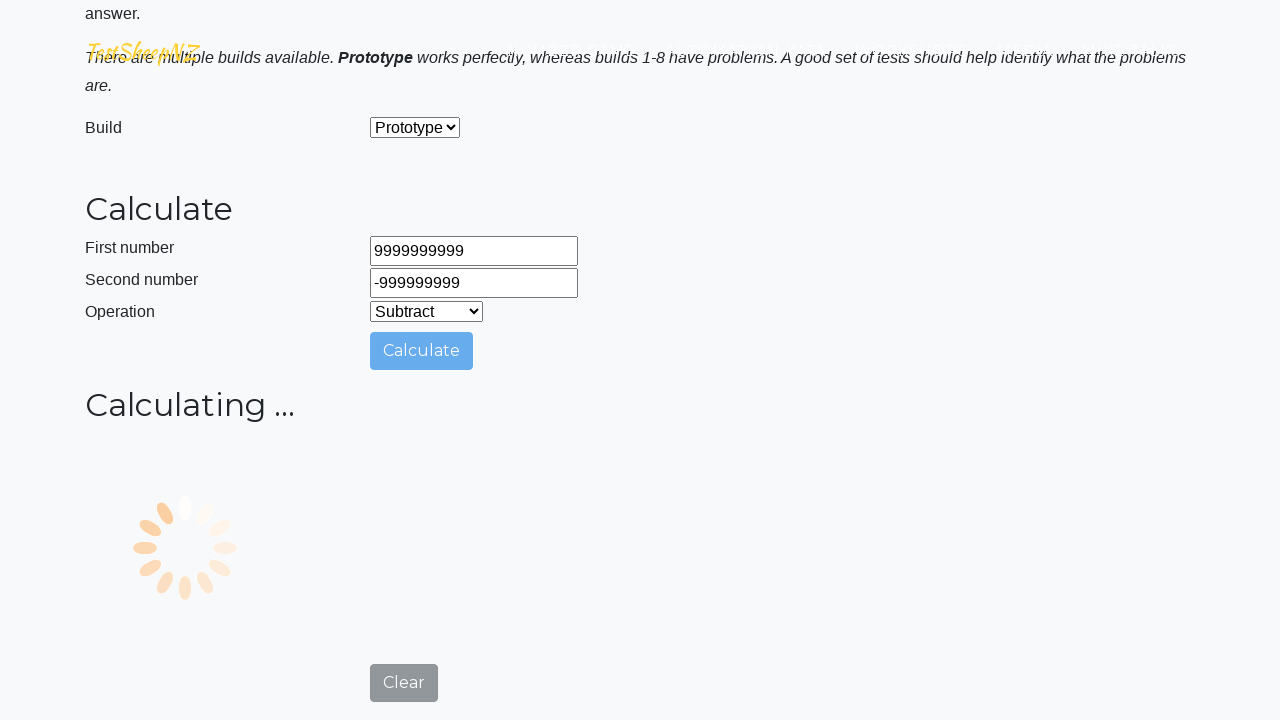

Answer field loaded with result of subtracting opposite signed numbers
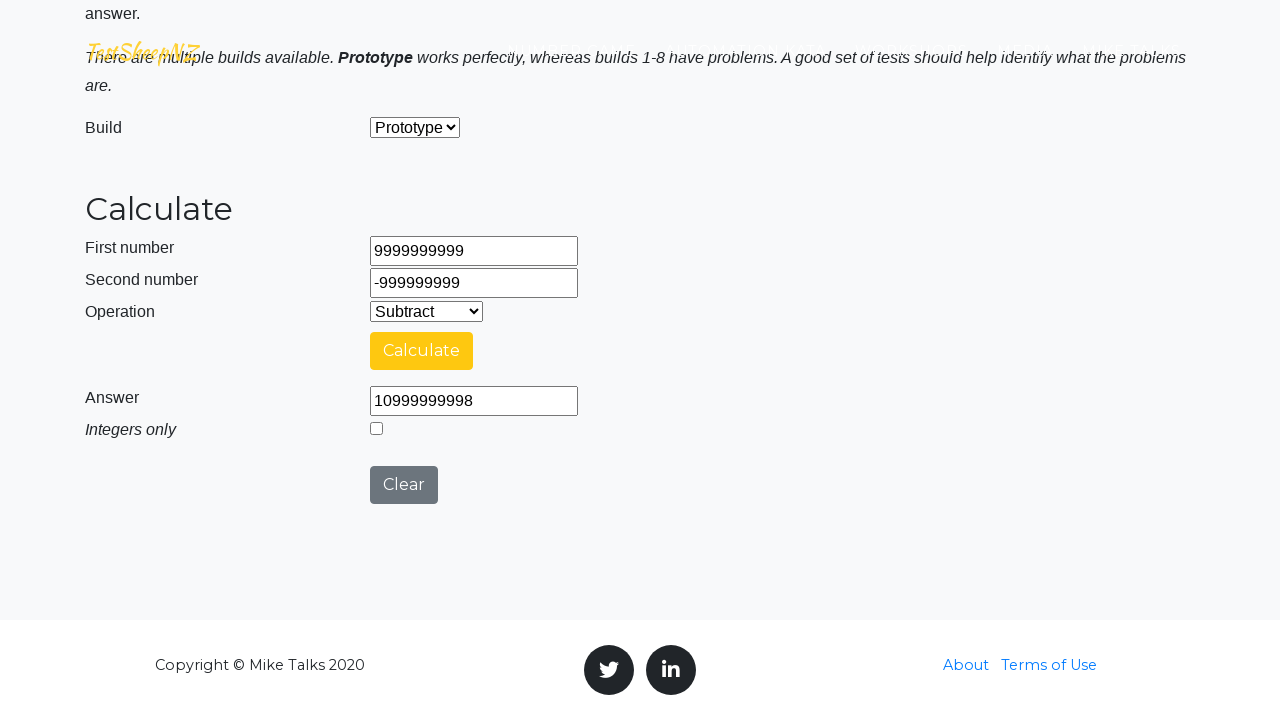

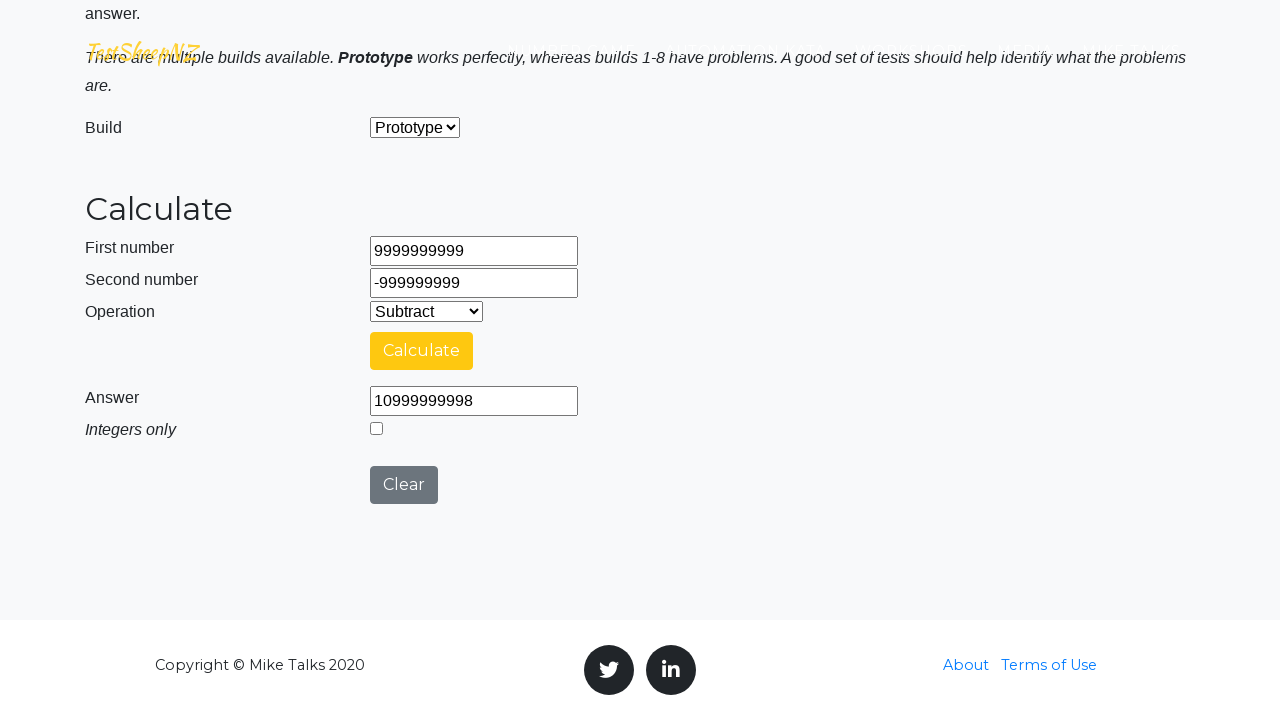